Navigates to the ixigo flights booking page and verifies it loads successfully

Starting URL: https://www.ixigo.com/flights

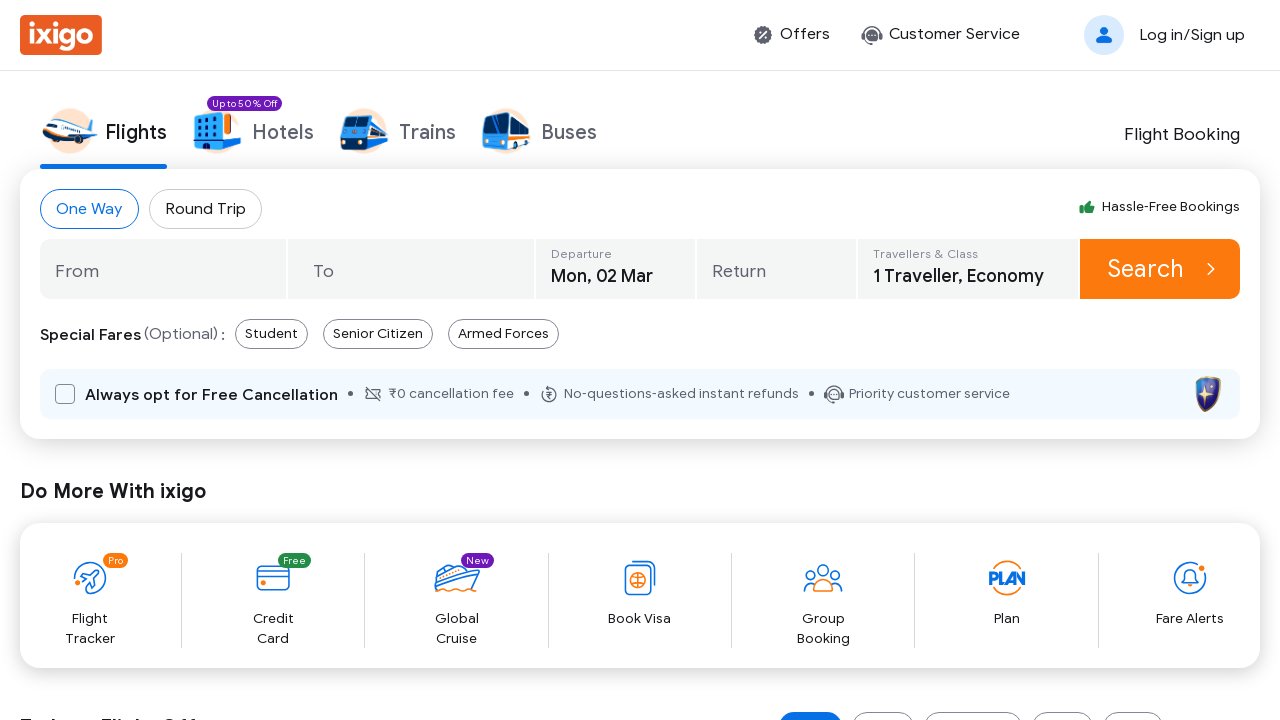

Waited for network idle state on ixigo flights page
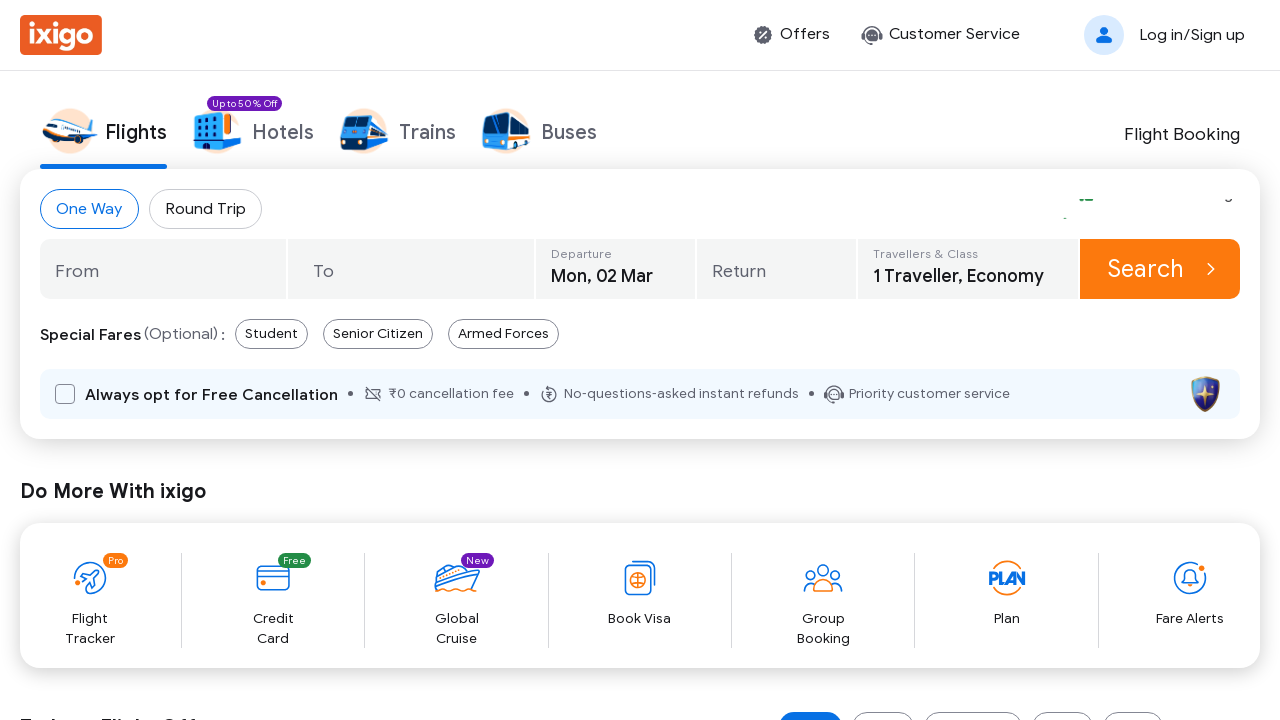

Verified body element is present on flights booking page
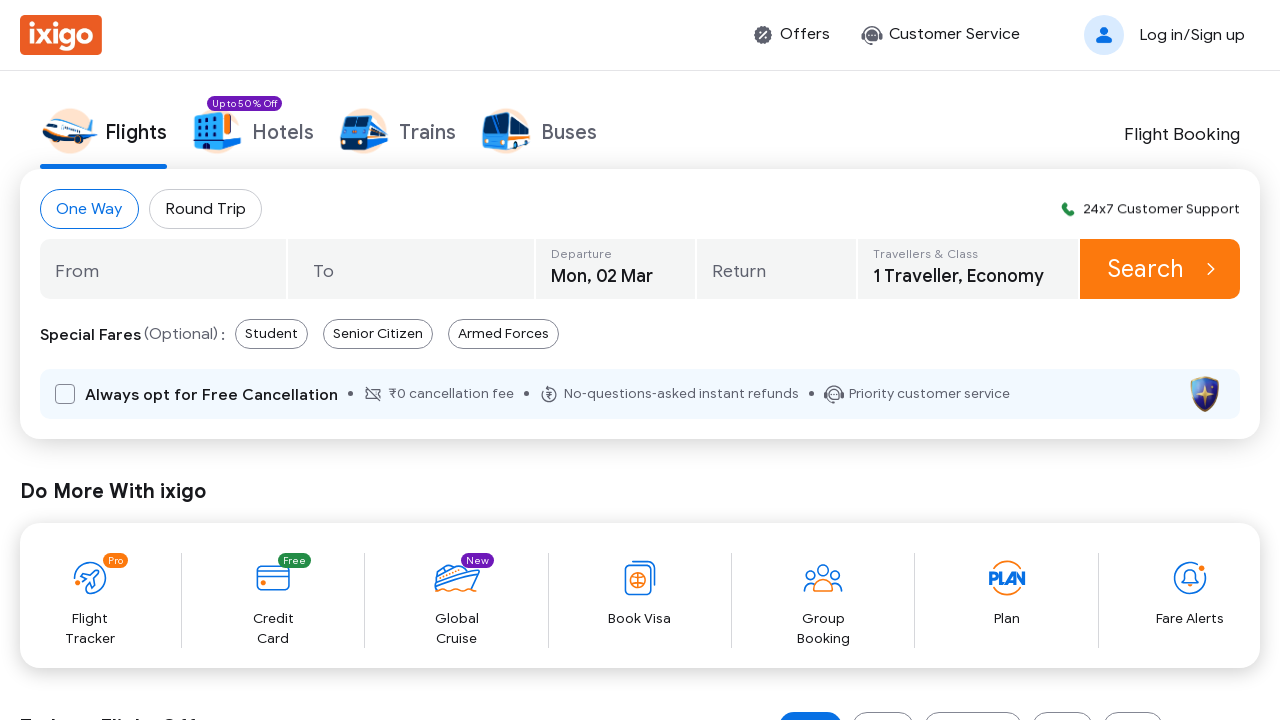

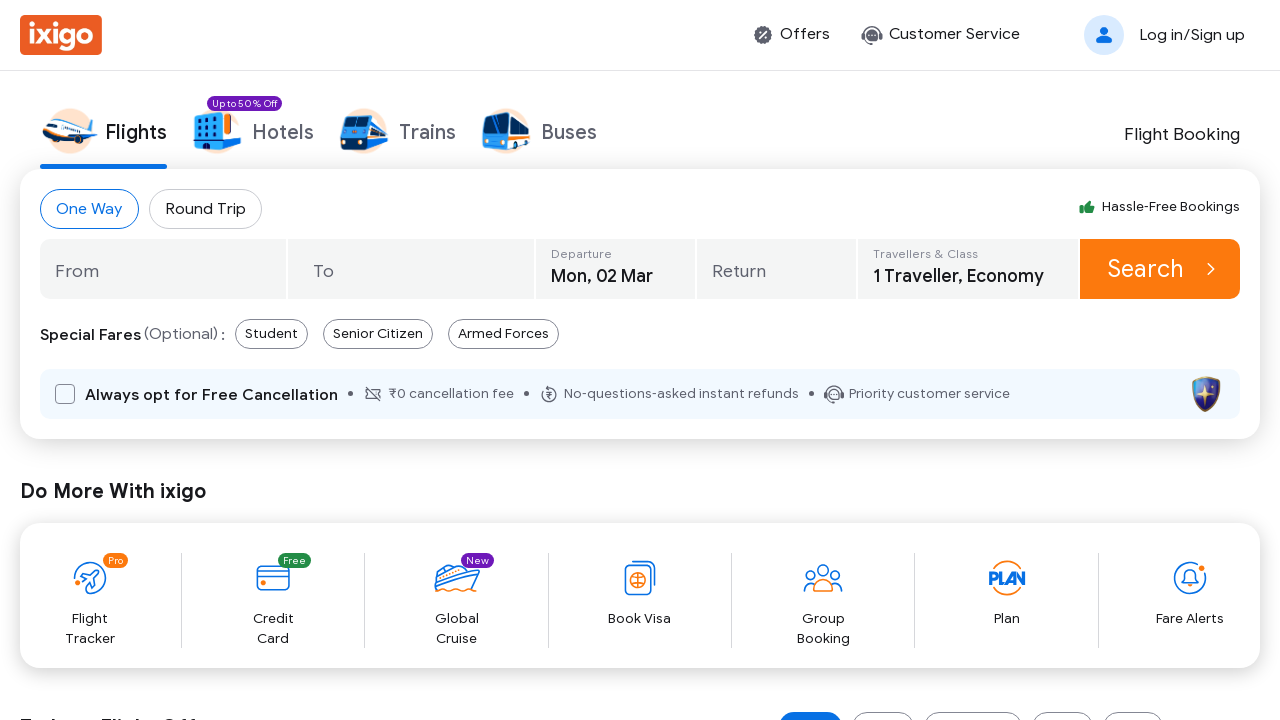